Tests a registration form by filling in first name, last name, and email fields, then submitting and verifying the success message.

Starting URL: http://suninjuly.github.io/registration1.html

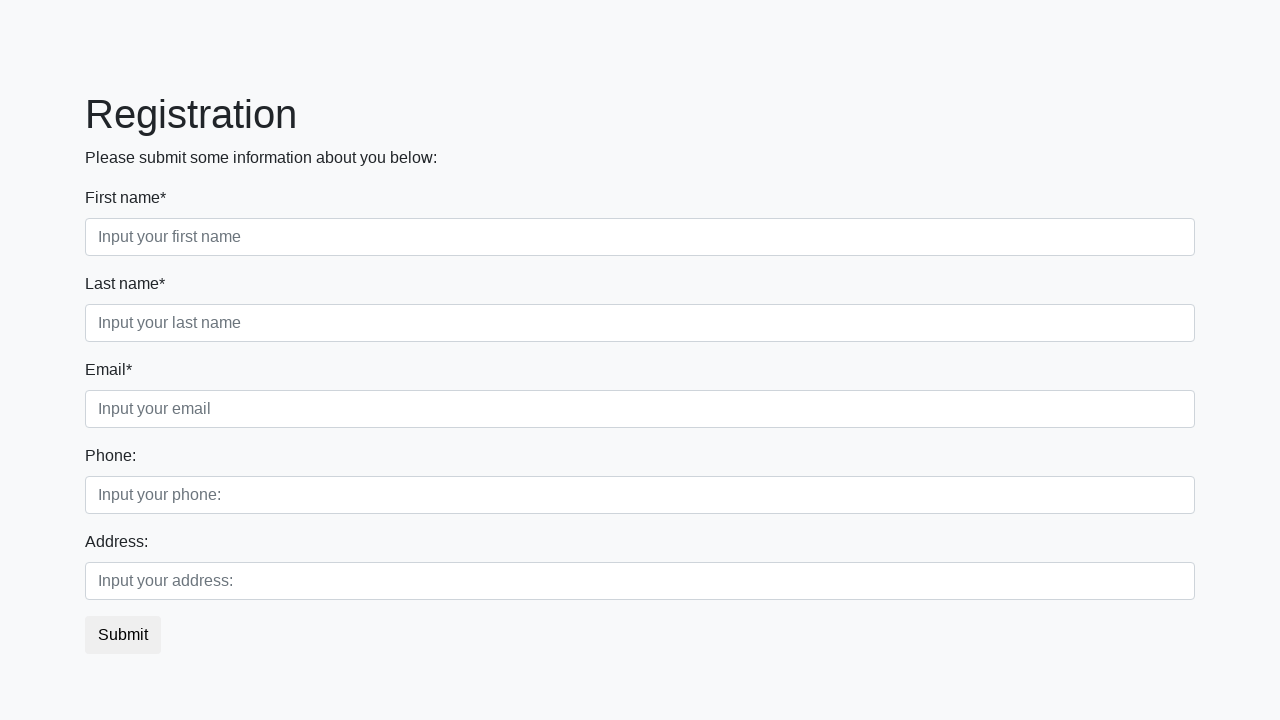

Filled first name field with 'Jonathan' on //form/div[1]/div[1]/input
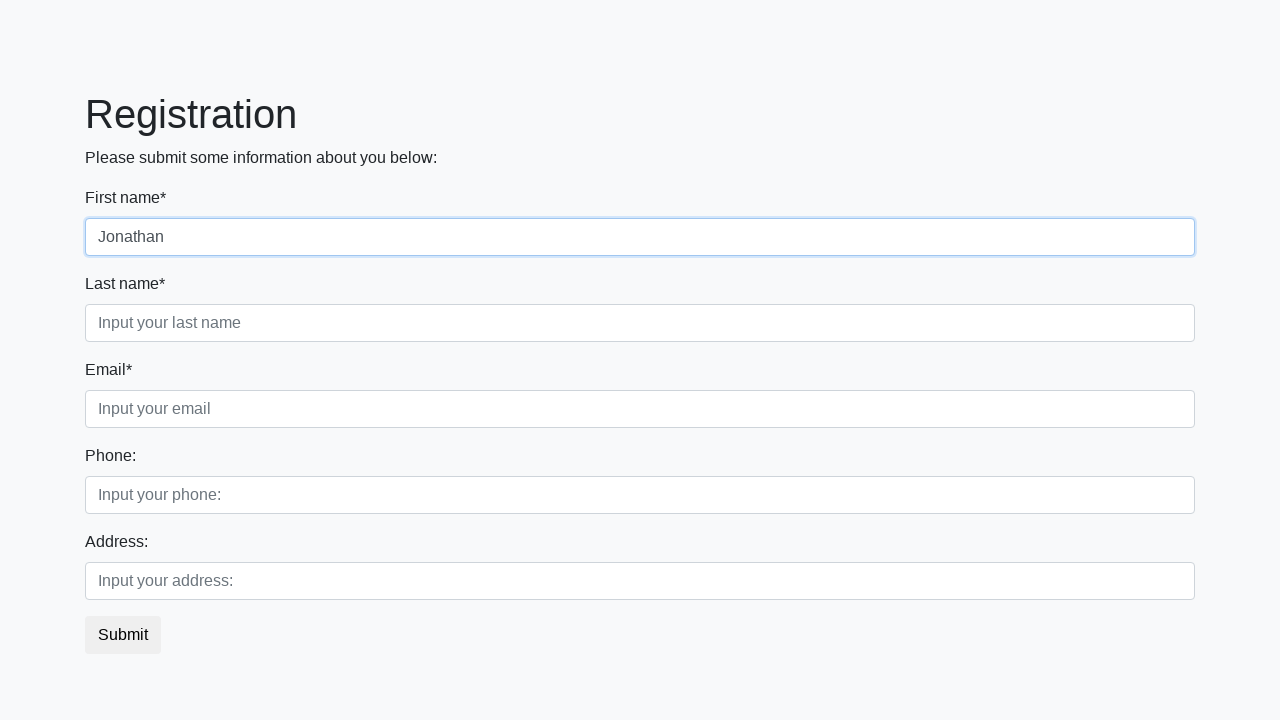

Filled last name field with 'Martinez' on //form/div[1]/div[2]/input
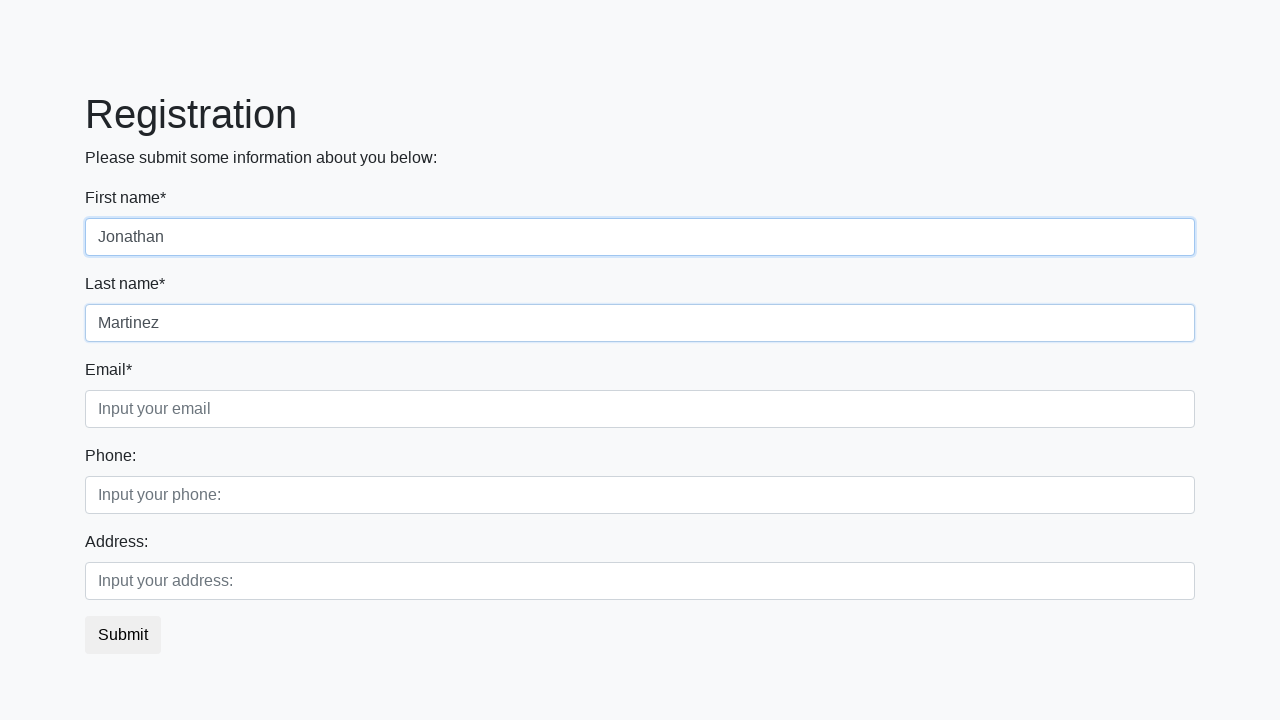

Filled email field with 'jonathan.martinez@example.com' on //form/div[1]/div[3]/input
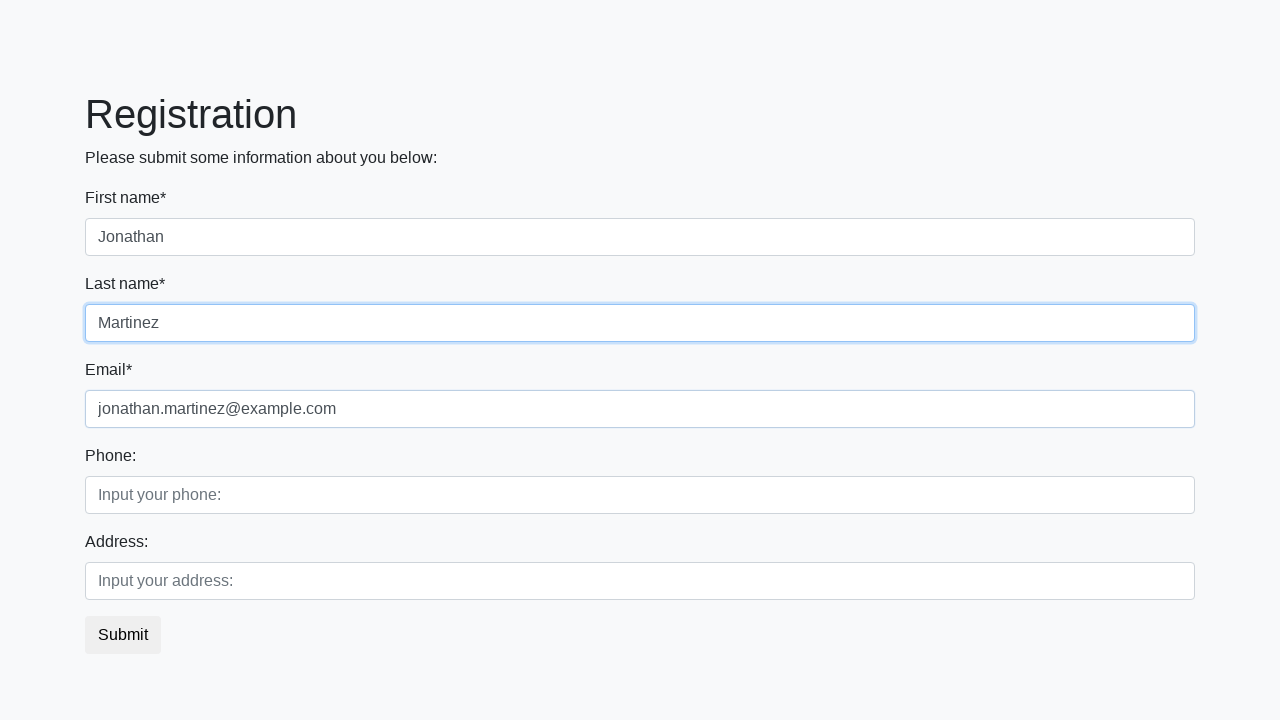

Clicked submit button to register at (123, 635) on button.btn
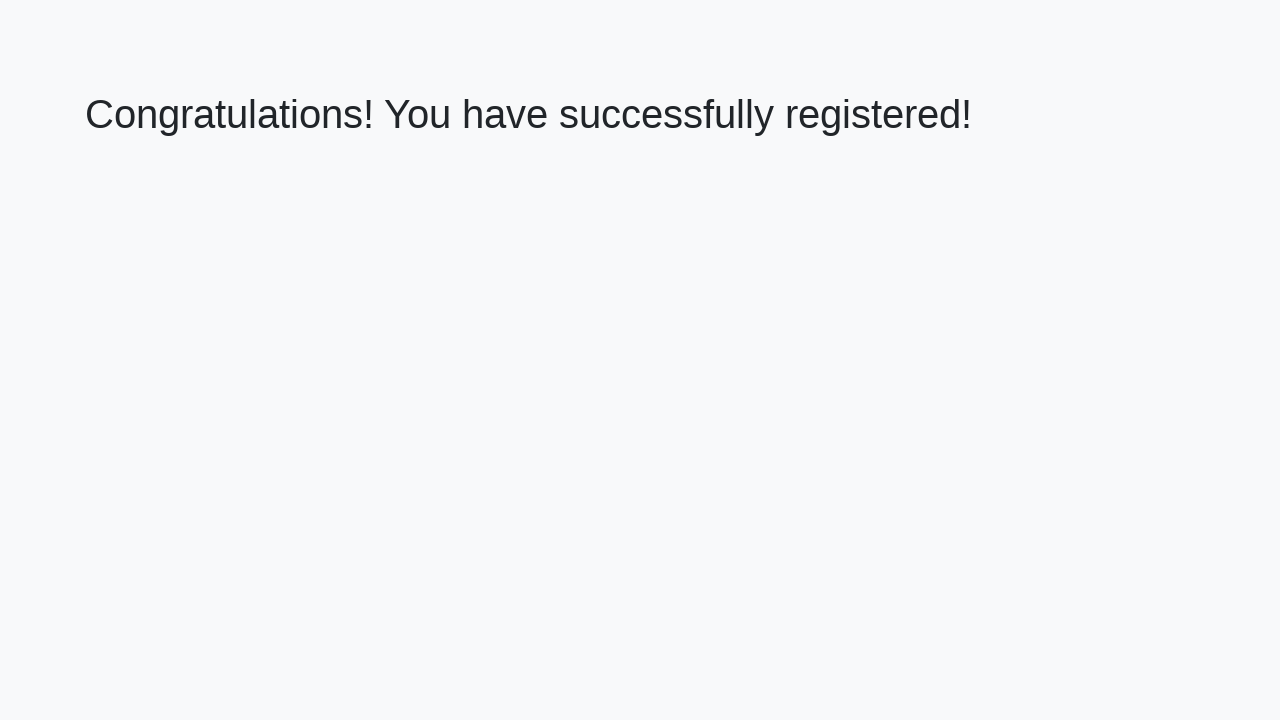

Success message heading loaded
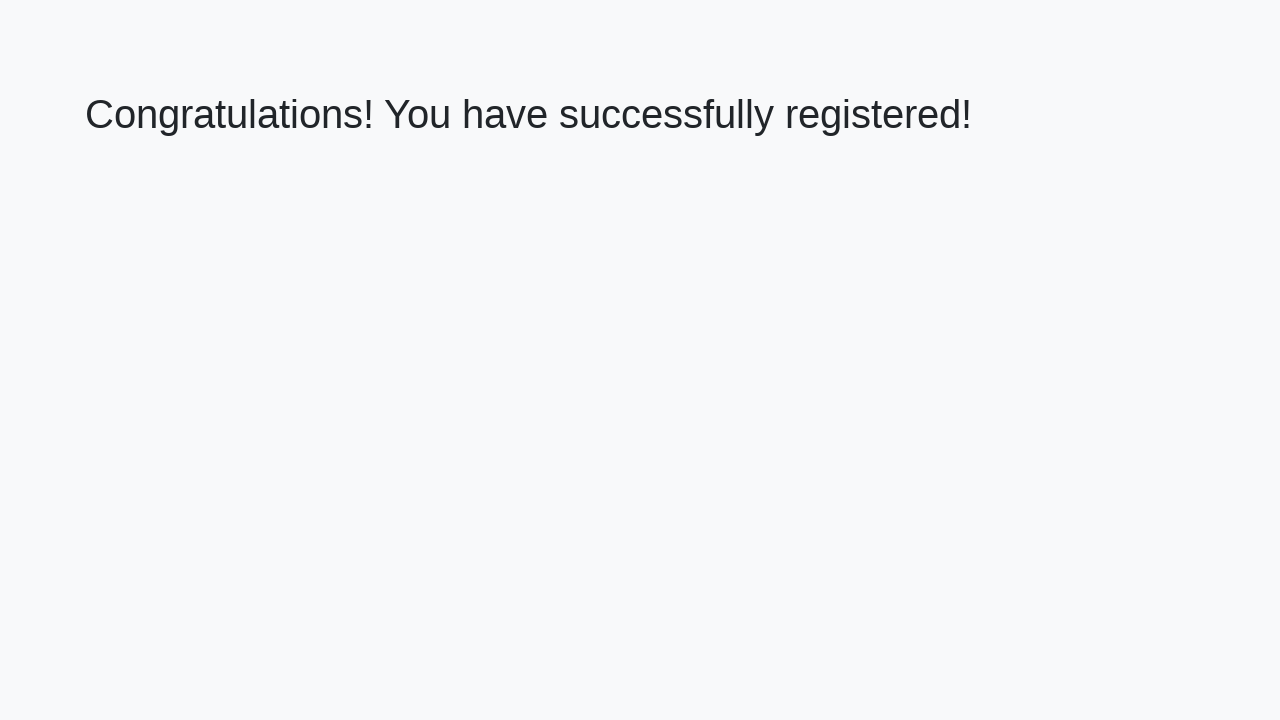

Retrieved success message text
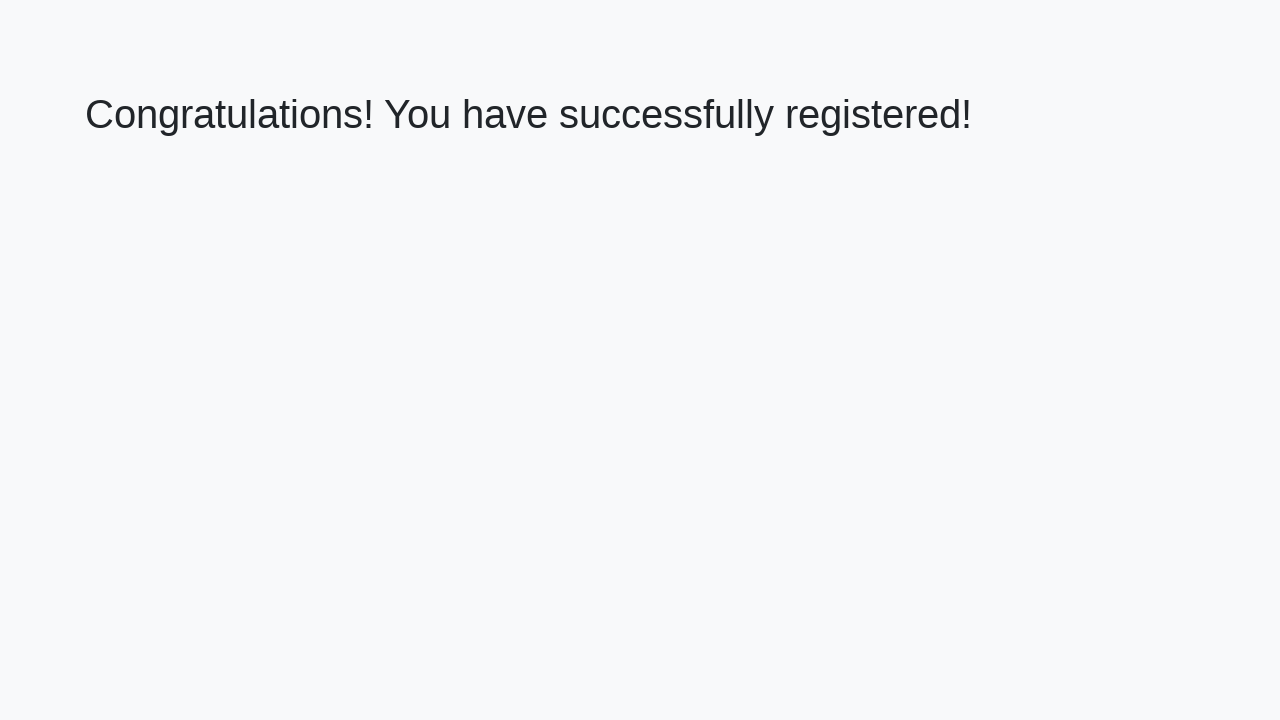

Verified success message: 'Congratulations! You have successfully registered!'
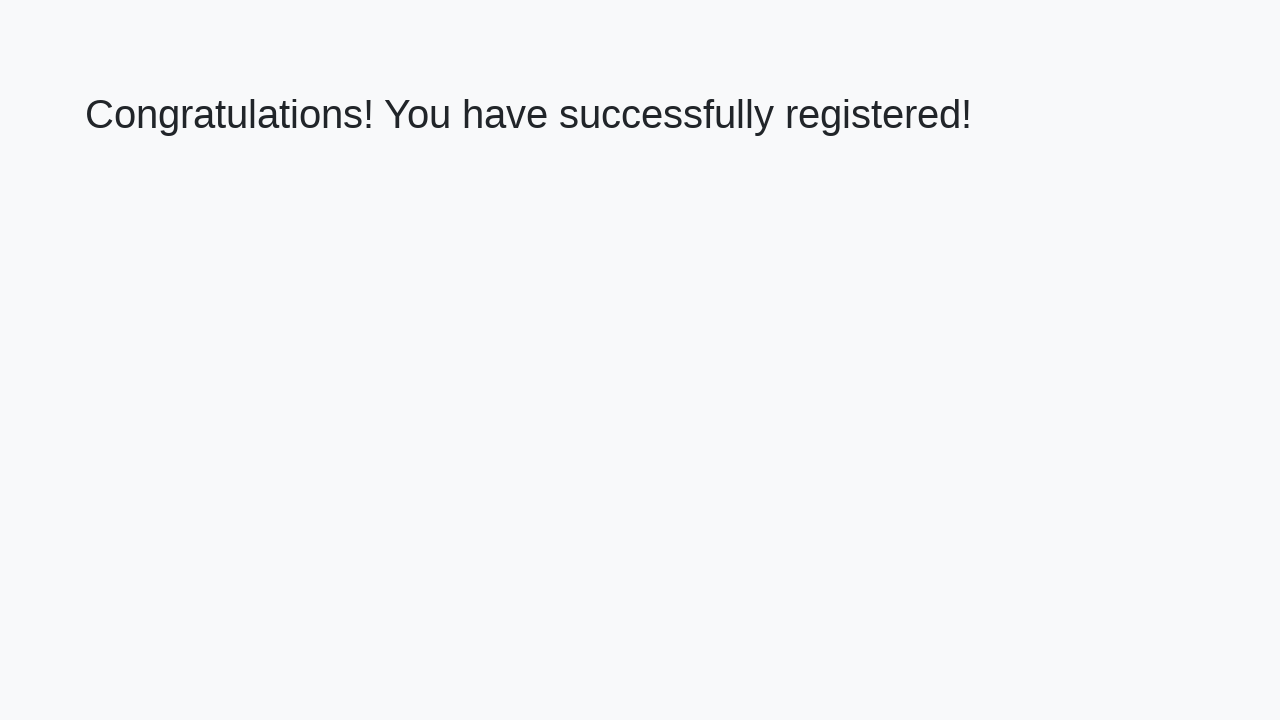

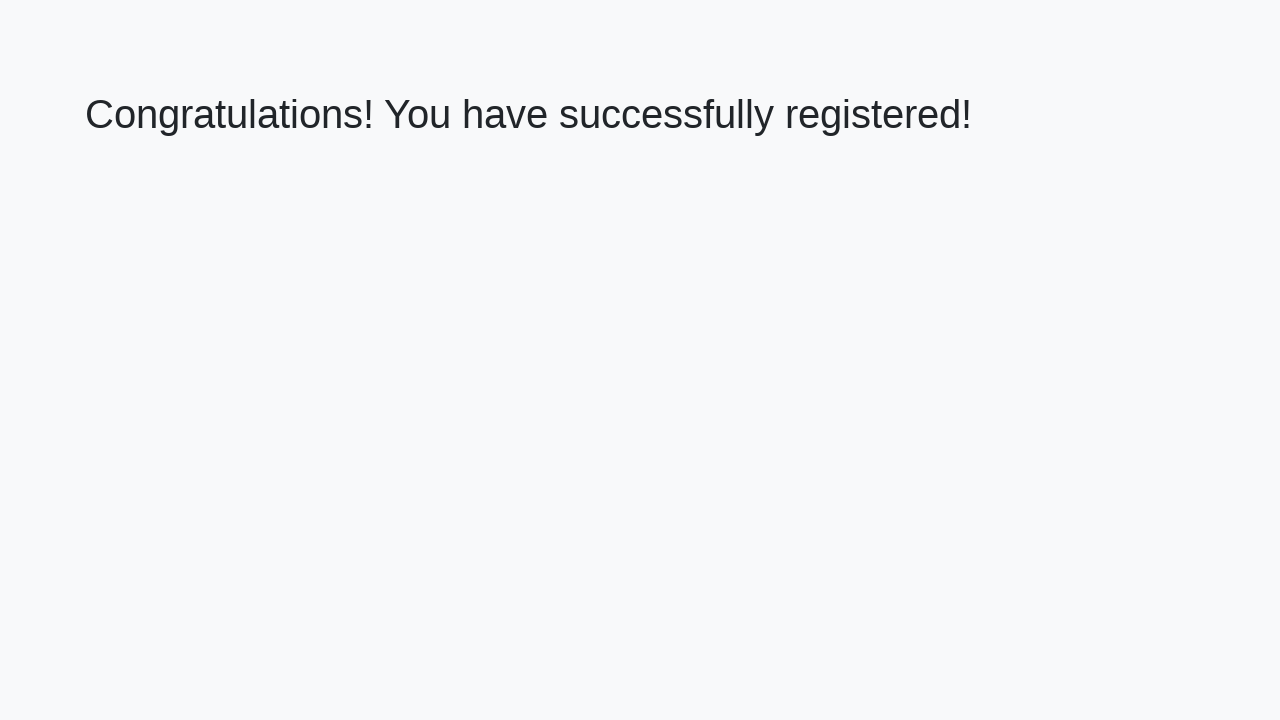